Tests that the slider can be dragged to the right to increase its value

Starting URL: https://demoqa.com/slider

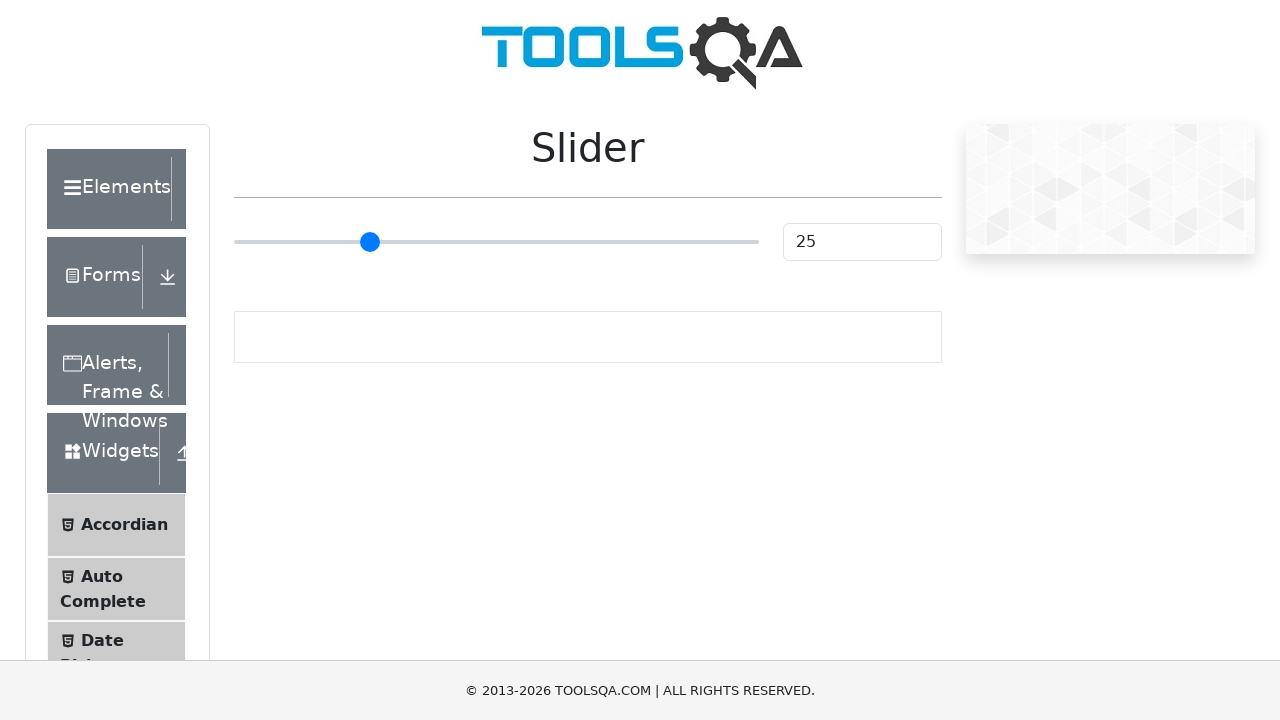

Waited for slider element to be visible
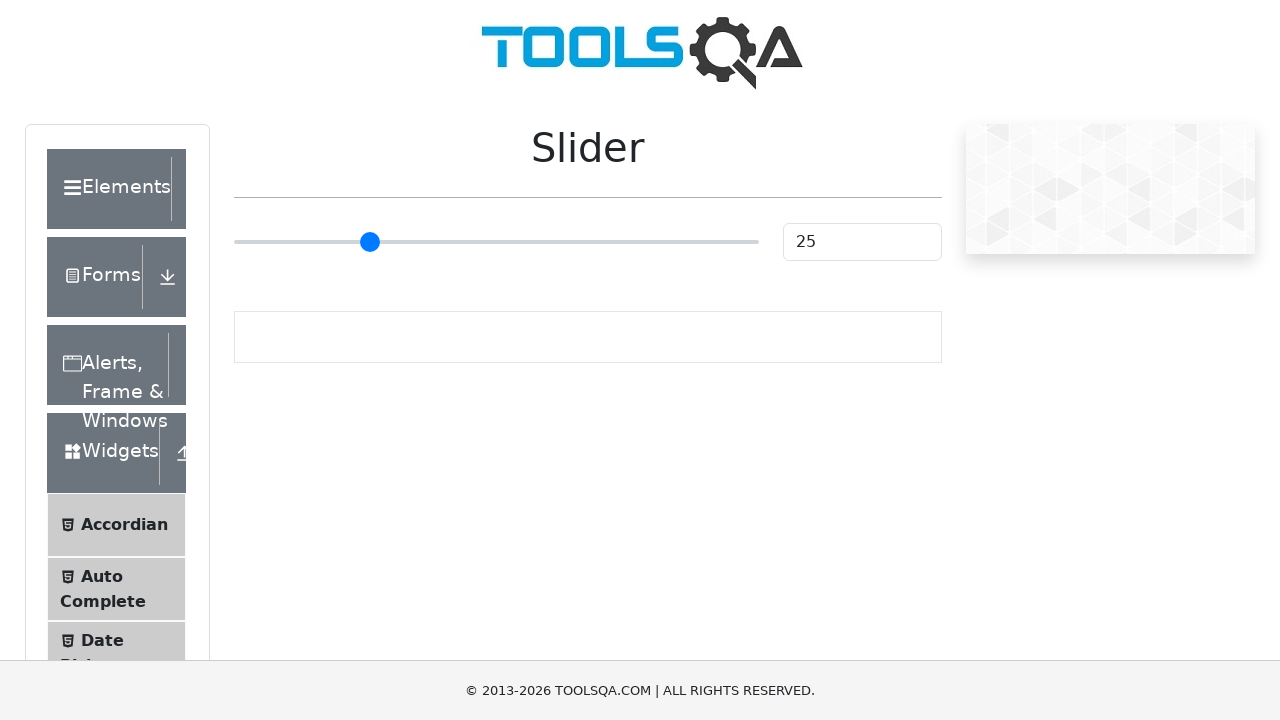

Clicked on the slider element at (496, 242) on input.range-slider
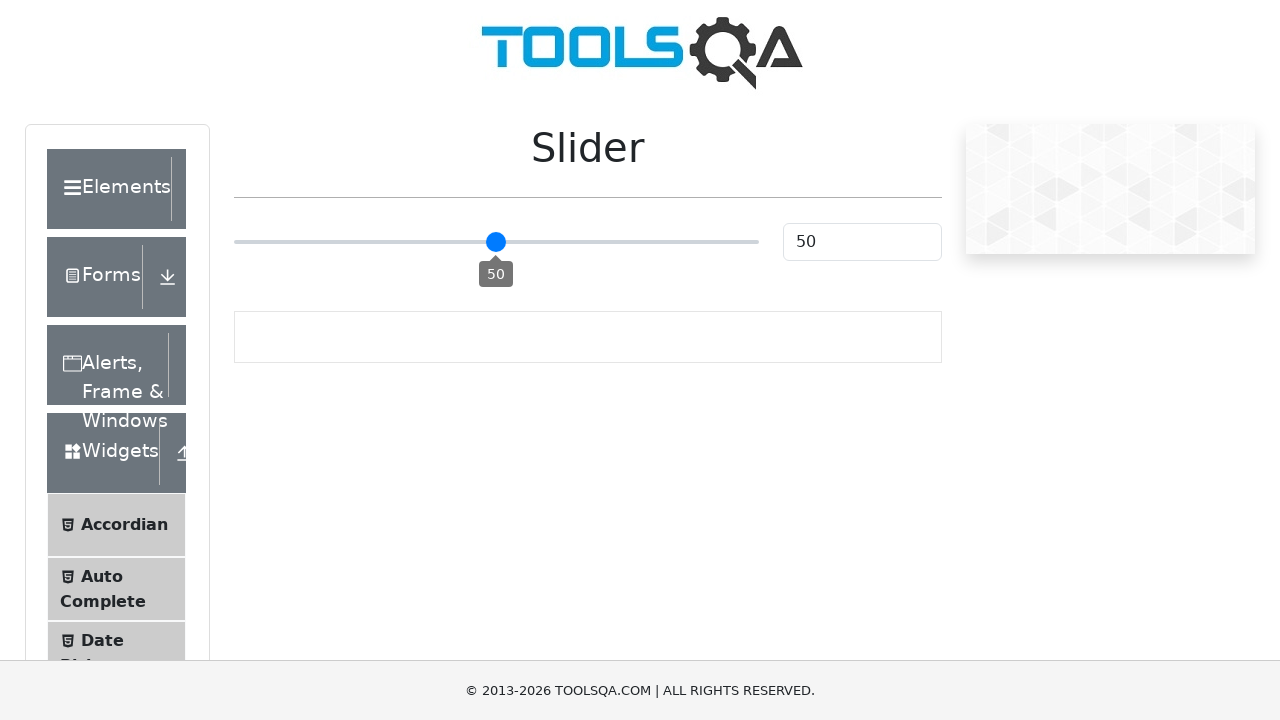

Pressed ArrowRight key to increase slider value
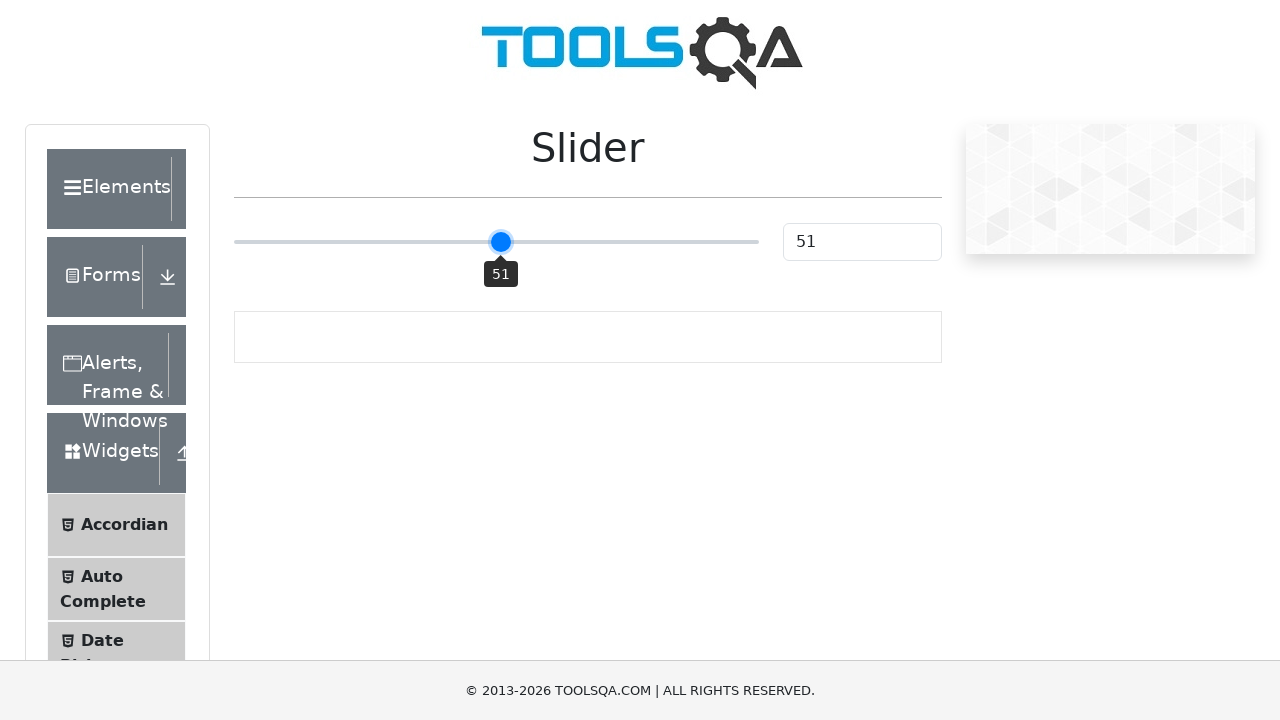

Pressed ArrowRight key to increase slider value
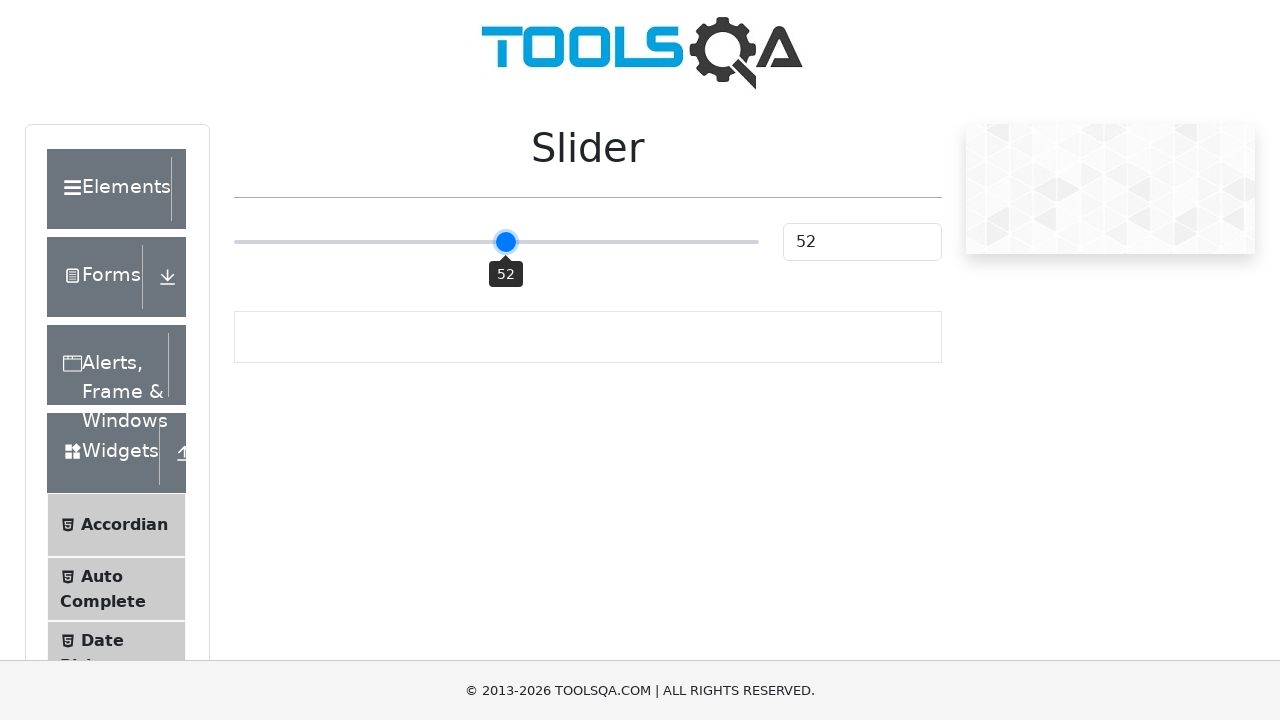

Pressed ArrowRight key to increase slider value
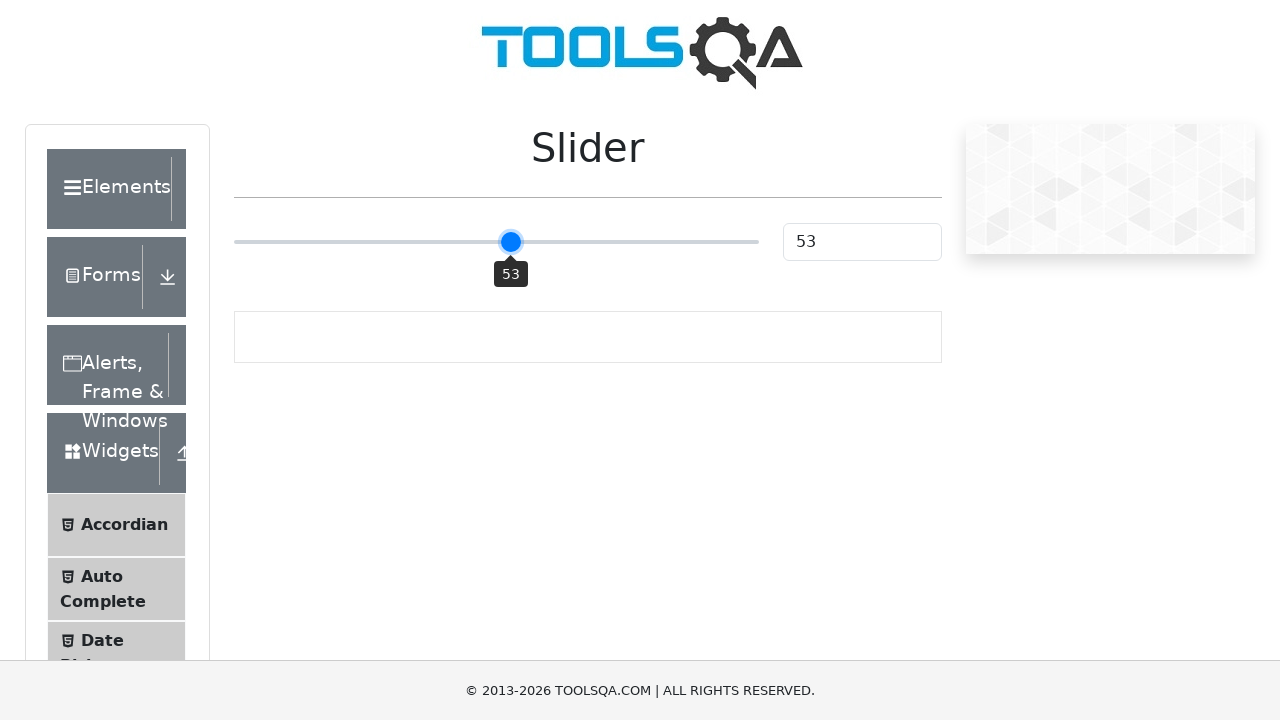

Pressed ArrowRight key to increase slider value
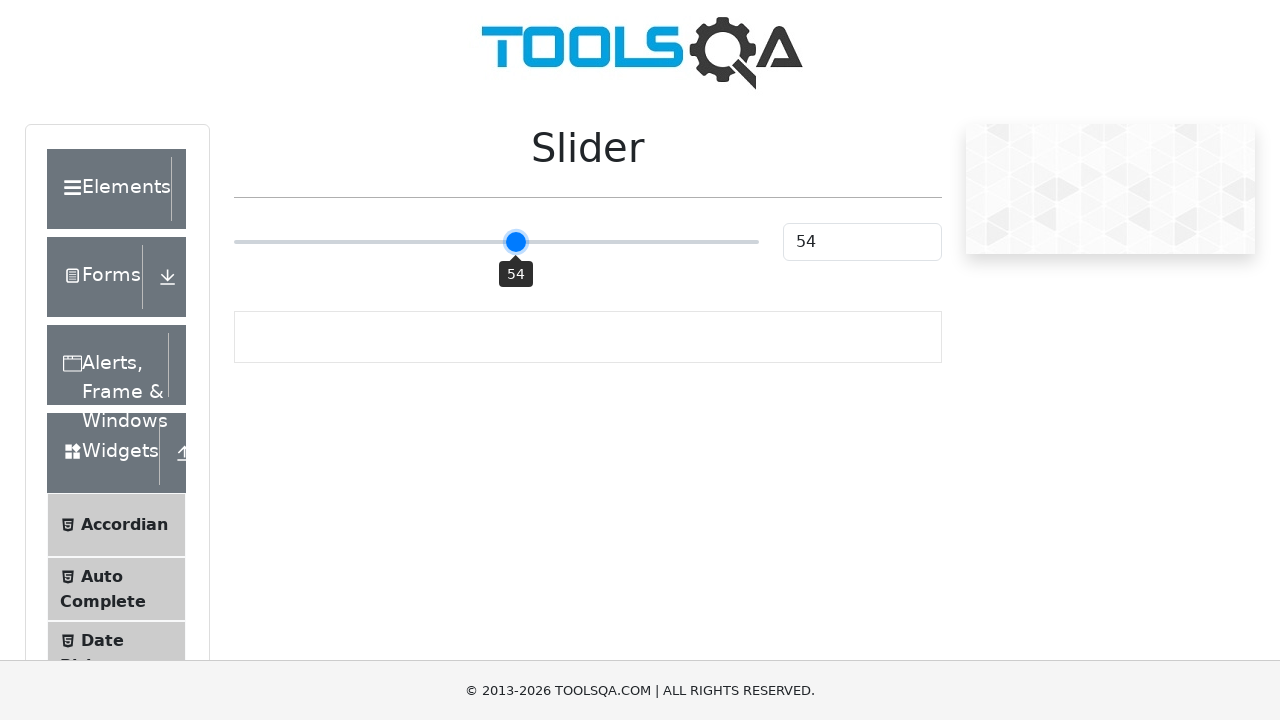

Pressed ArrowRight key to increase slider value
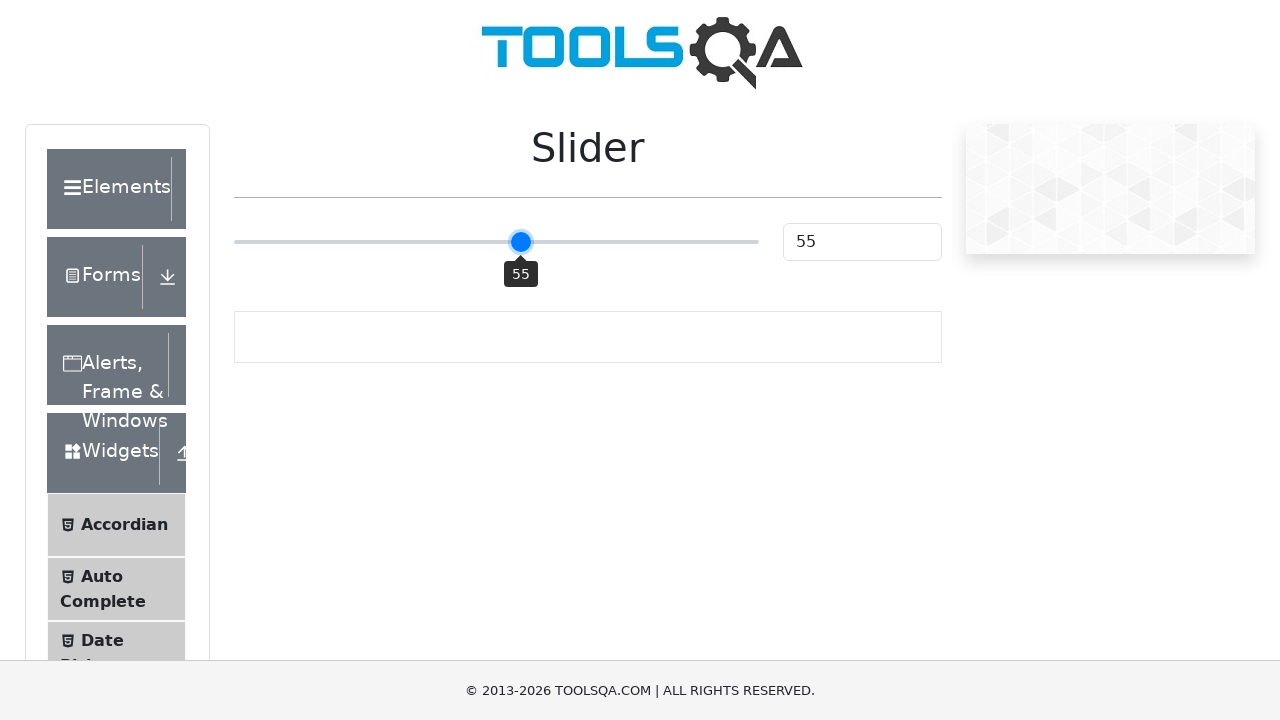

Pressed ArrowRight key to increase slider value
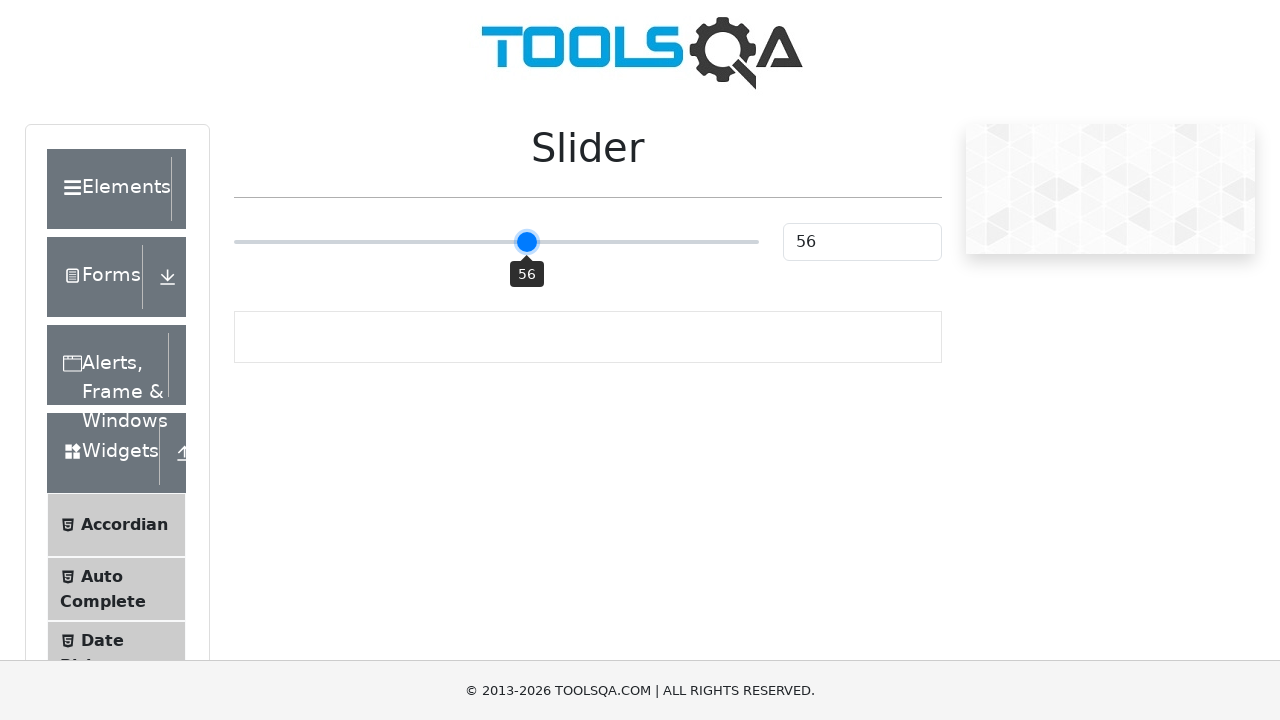

Pressed ArrowRight key to increase slider value
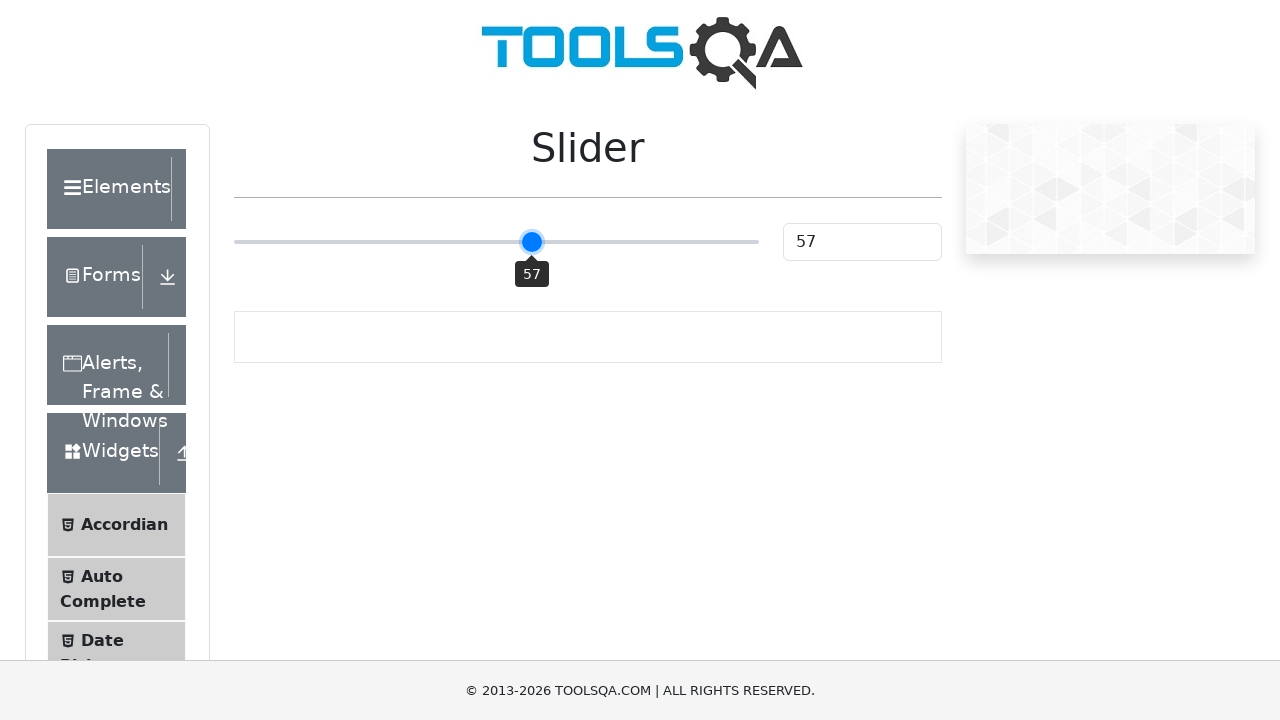

Pressed ArrowRight key to increase slider value
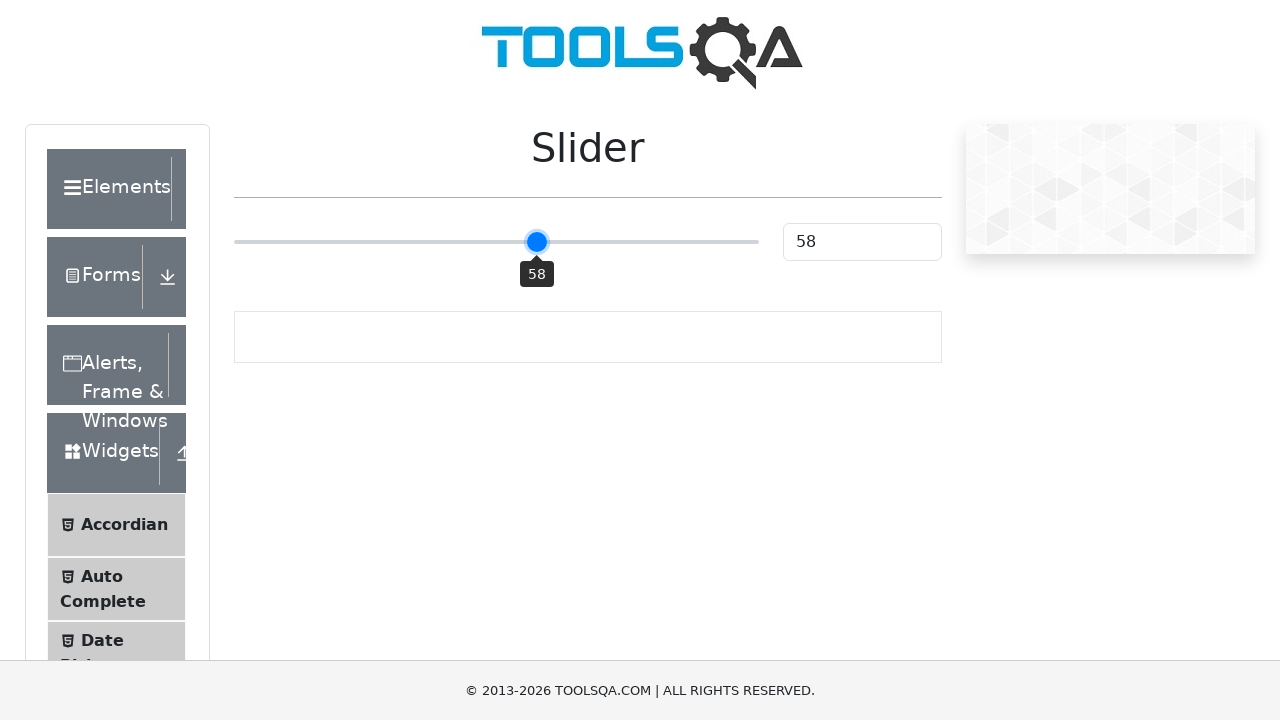

Pressed ArrowRight key to increase slider value
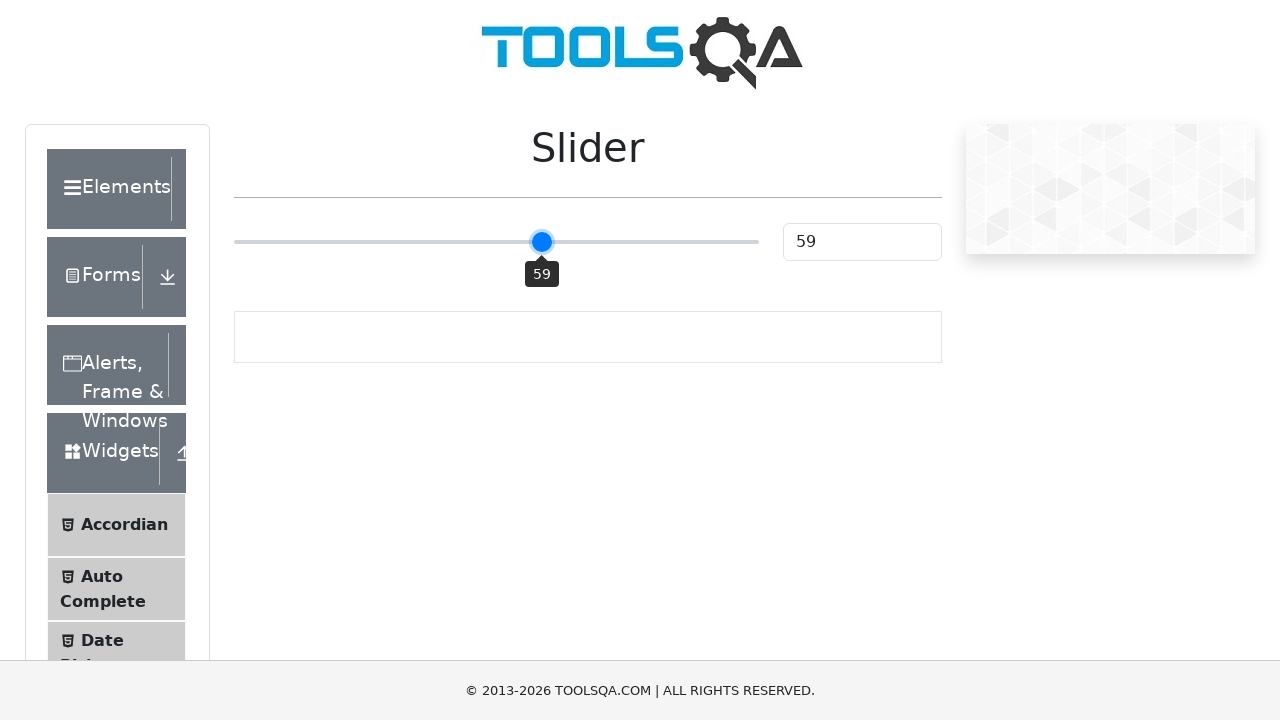

Pressed ArrowRight key to increase slider value
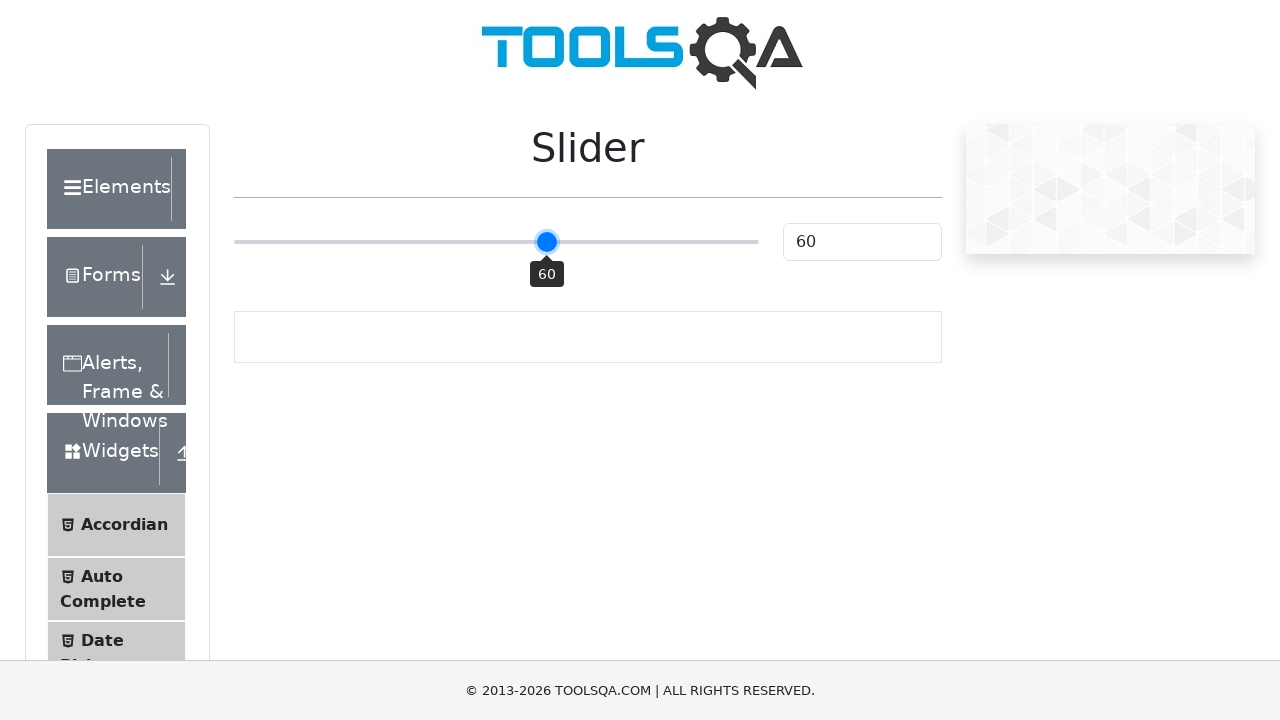

Pressed ArrowRight key to increase slider value
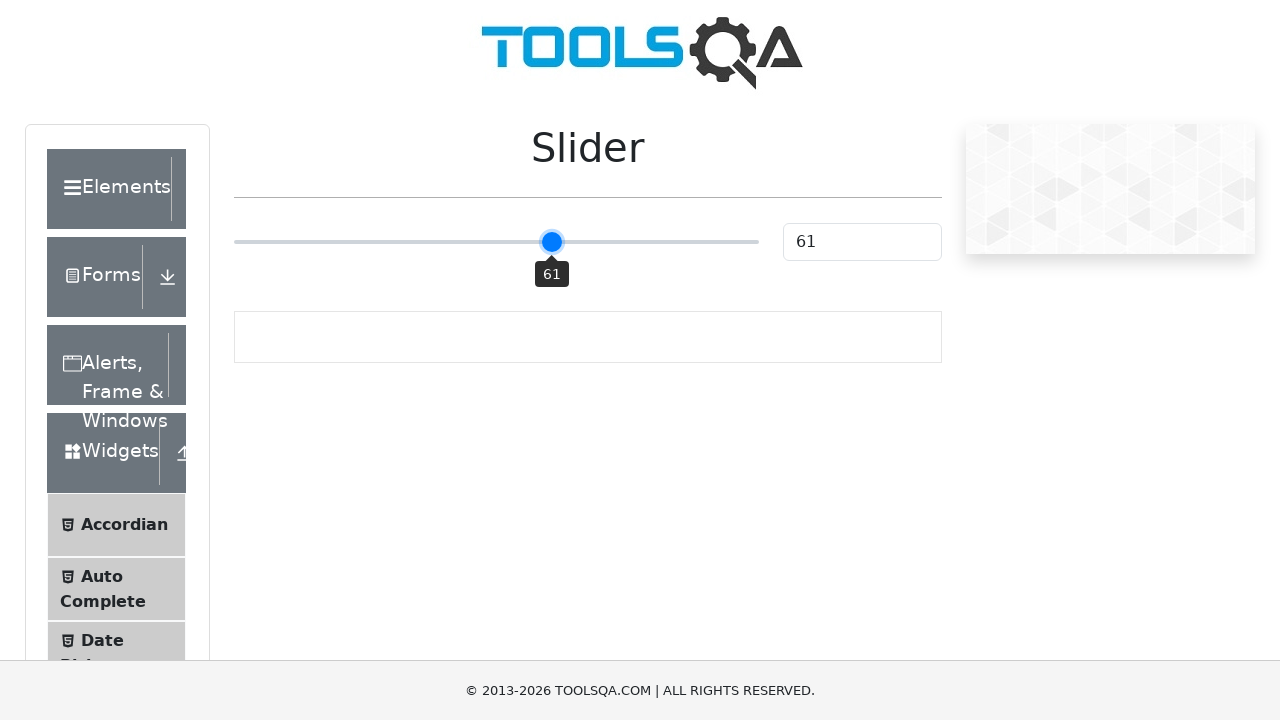

Pressed ArrowRight key to increase slider value
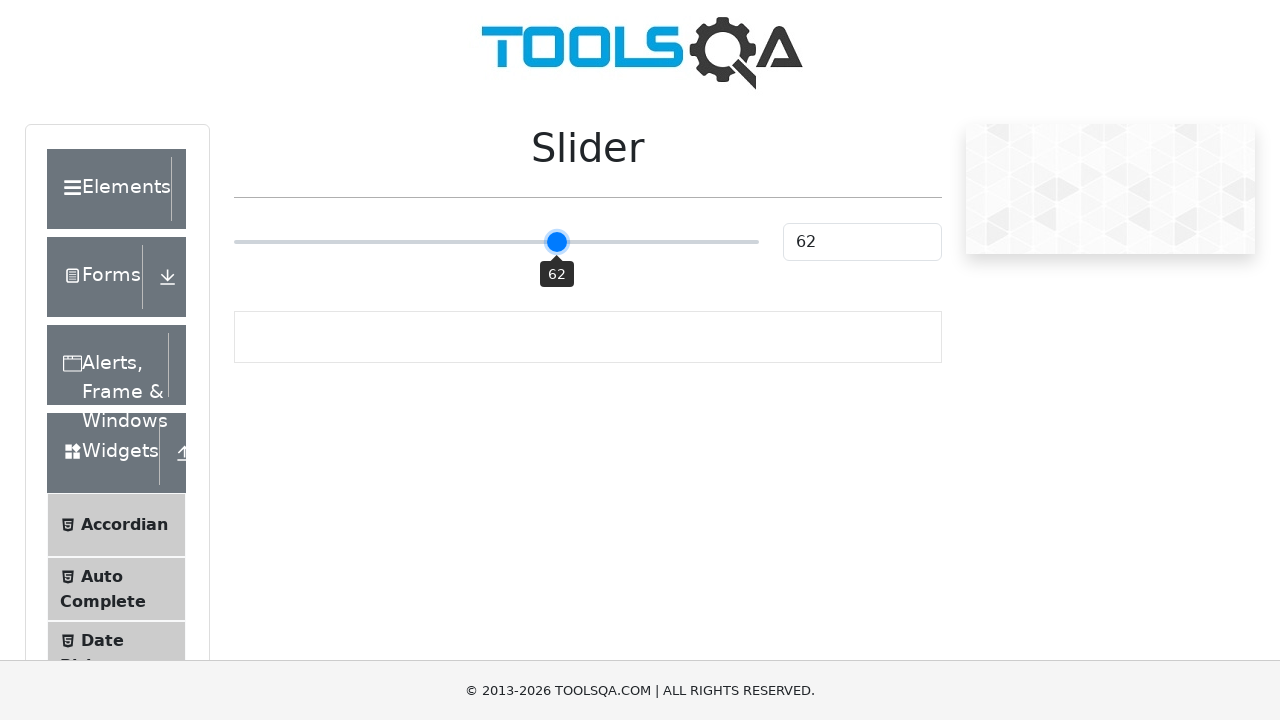

Pressed ArrowRight key to increase slider value
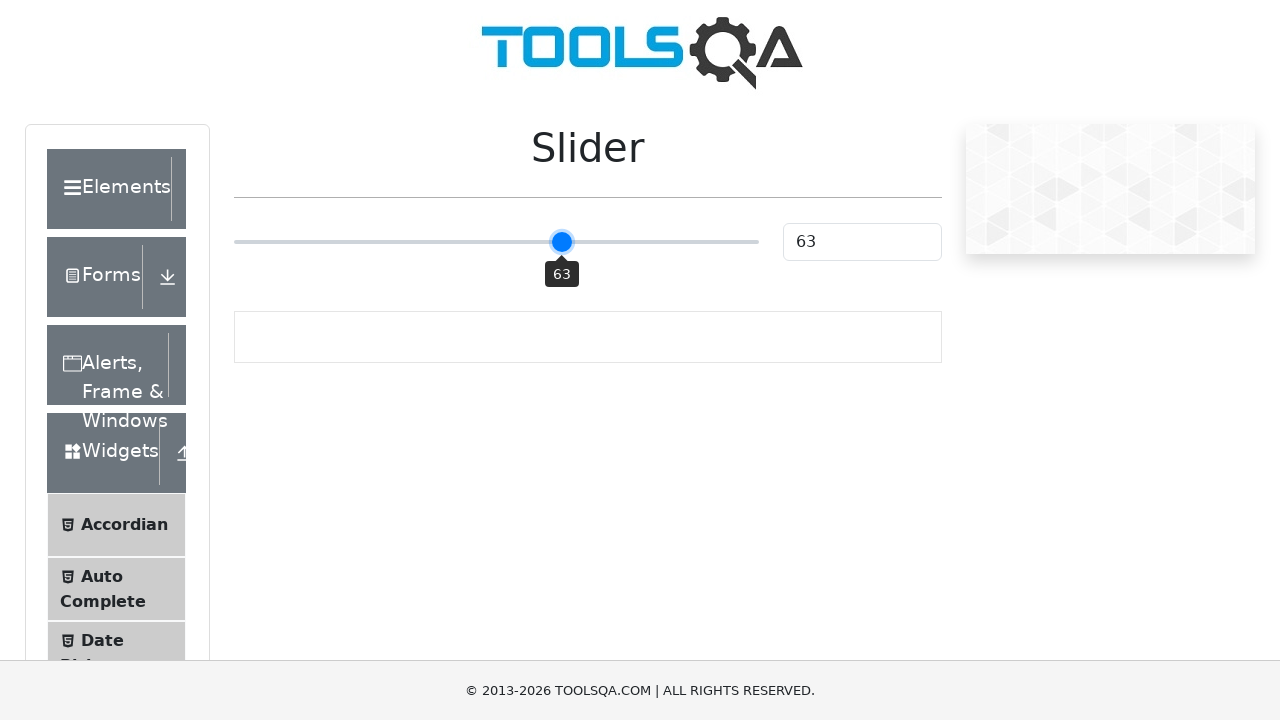

Pressed ArrowRight key to increase slider value
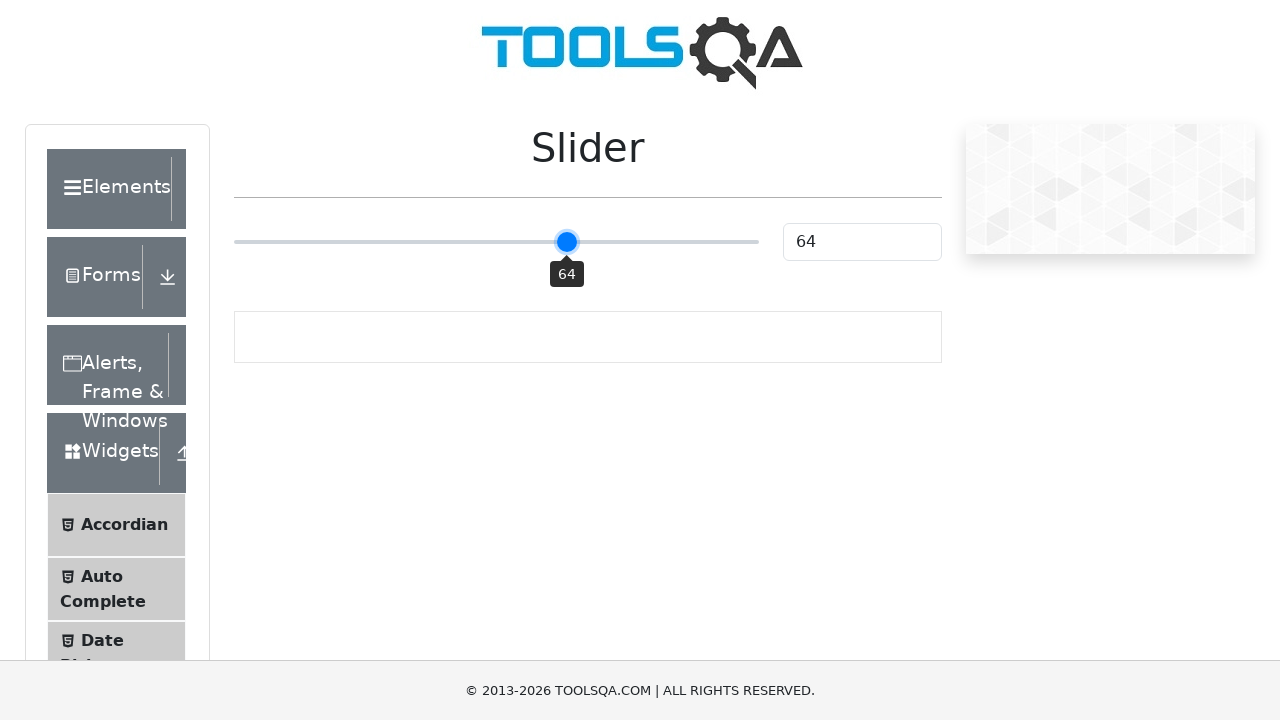

Pressed ArrowRight key to increase slider value
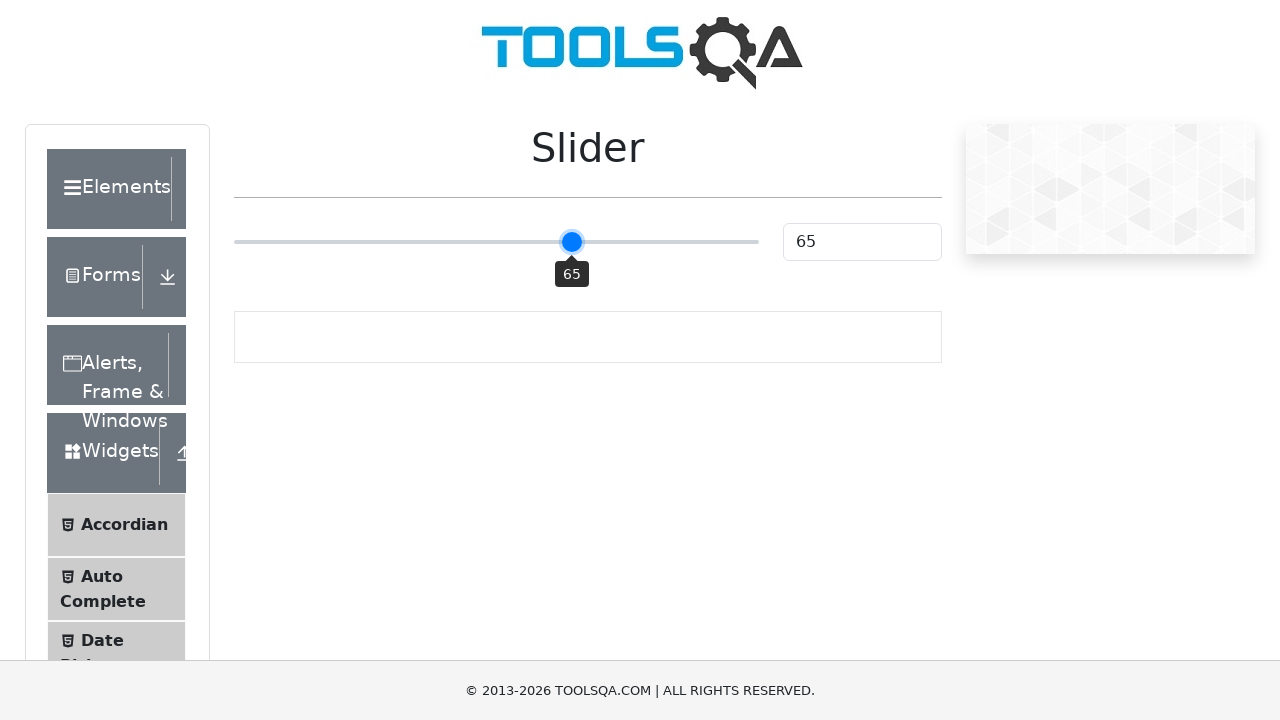

Pressed ArrowRight key to increase slider value
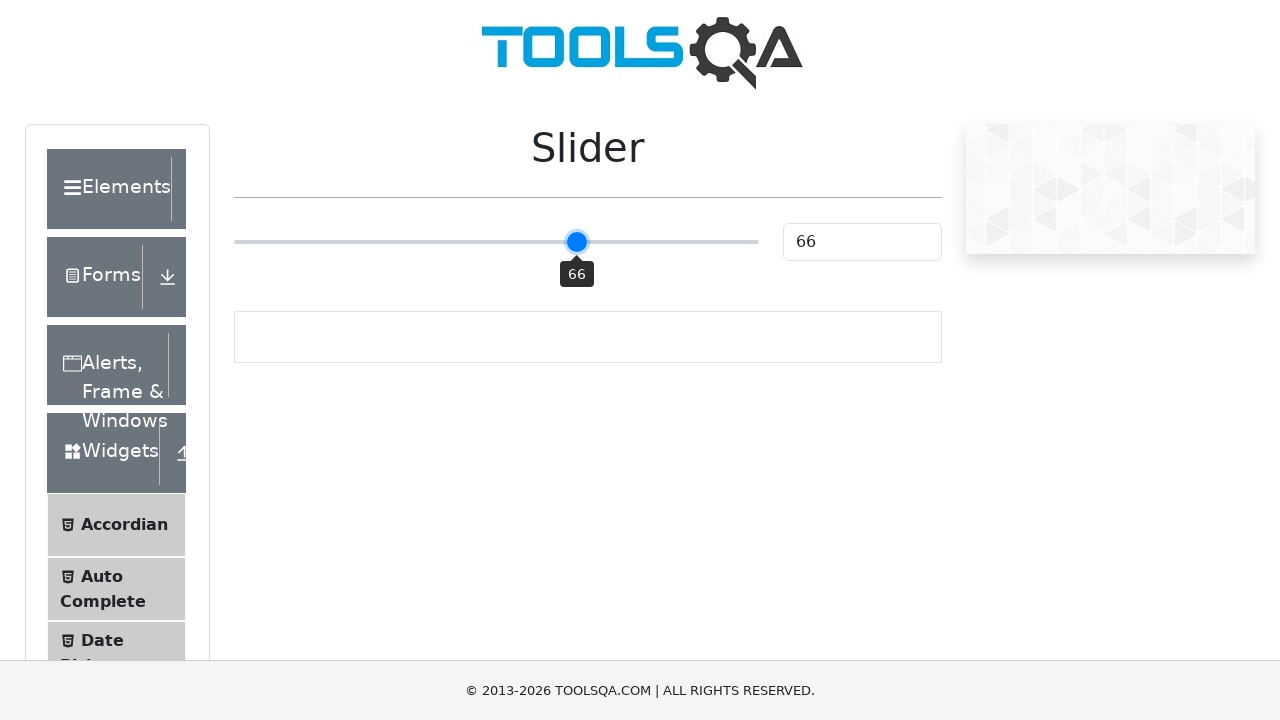

Pressed ArrowRight key to increase slider value
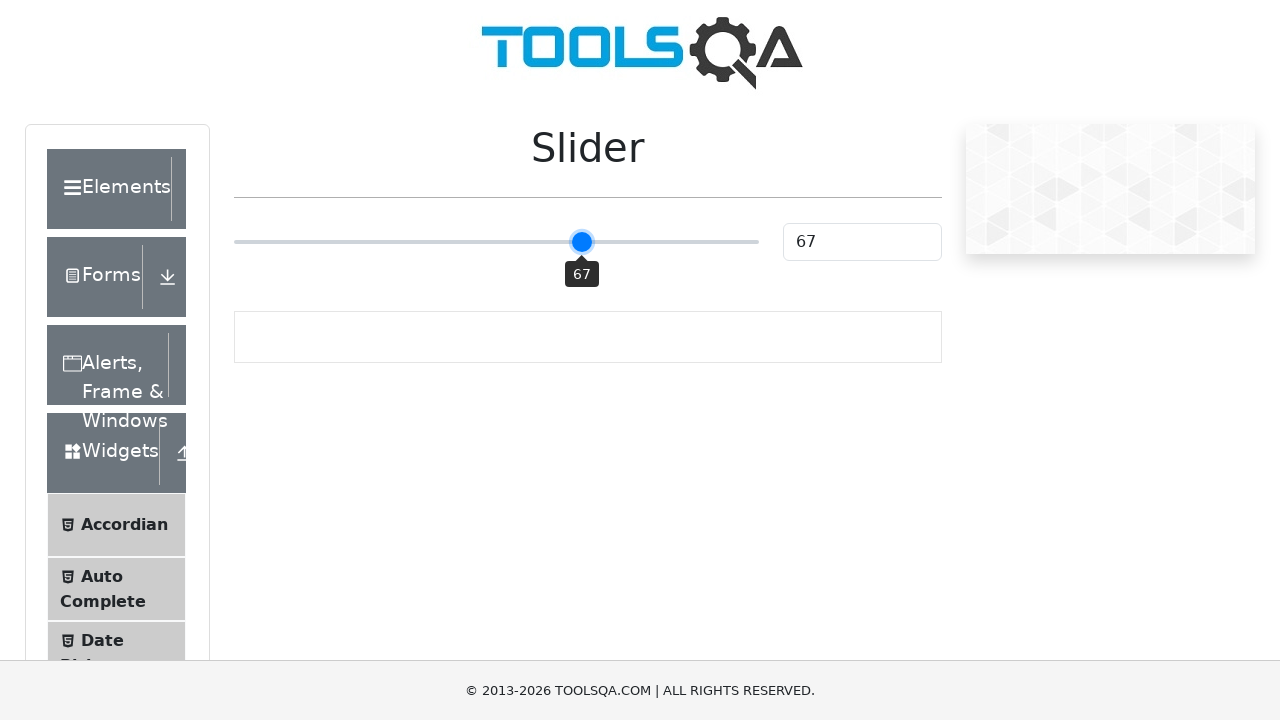

Pressed ArrowRight key to increase slider value
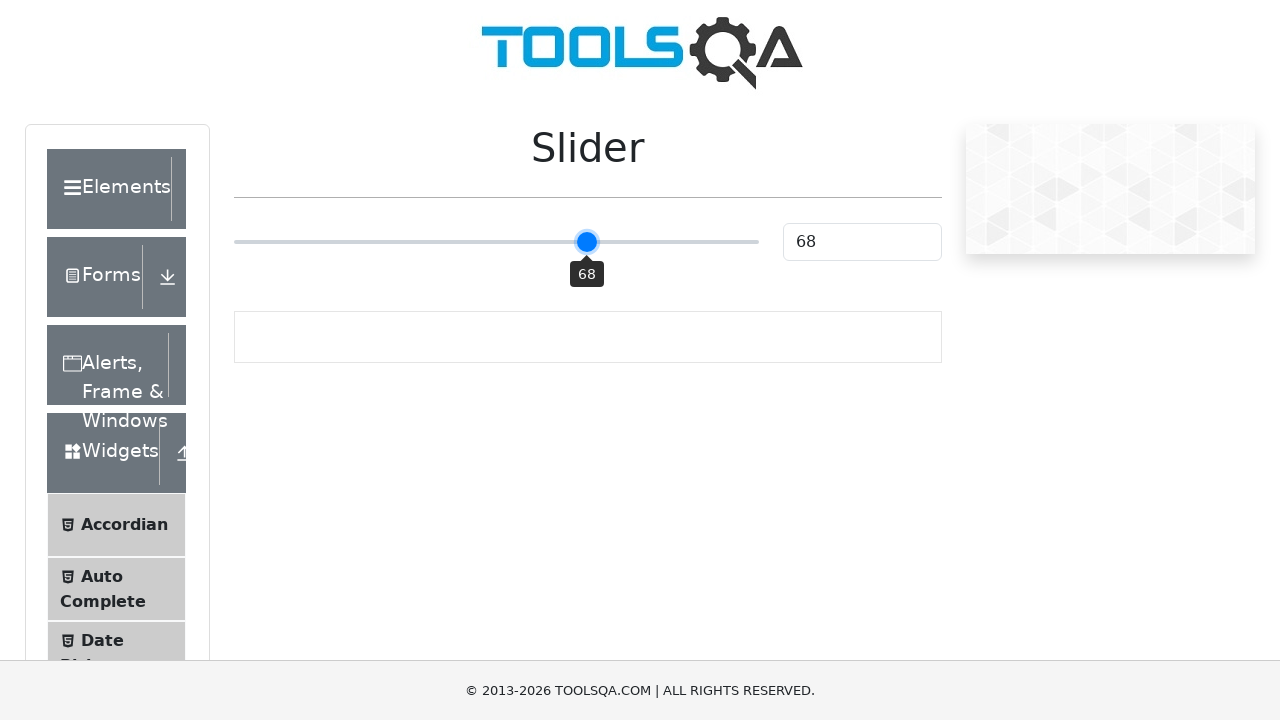

Pressed ArrowRight key to increase slider value
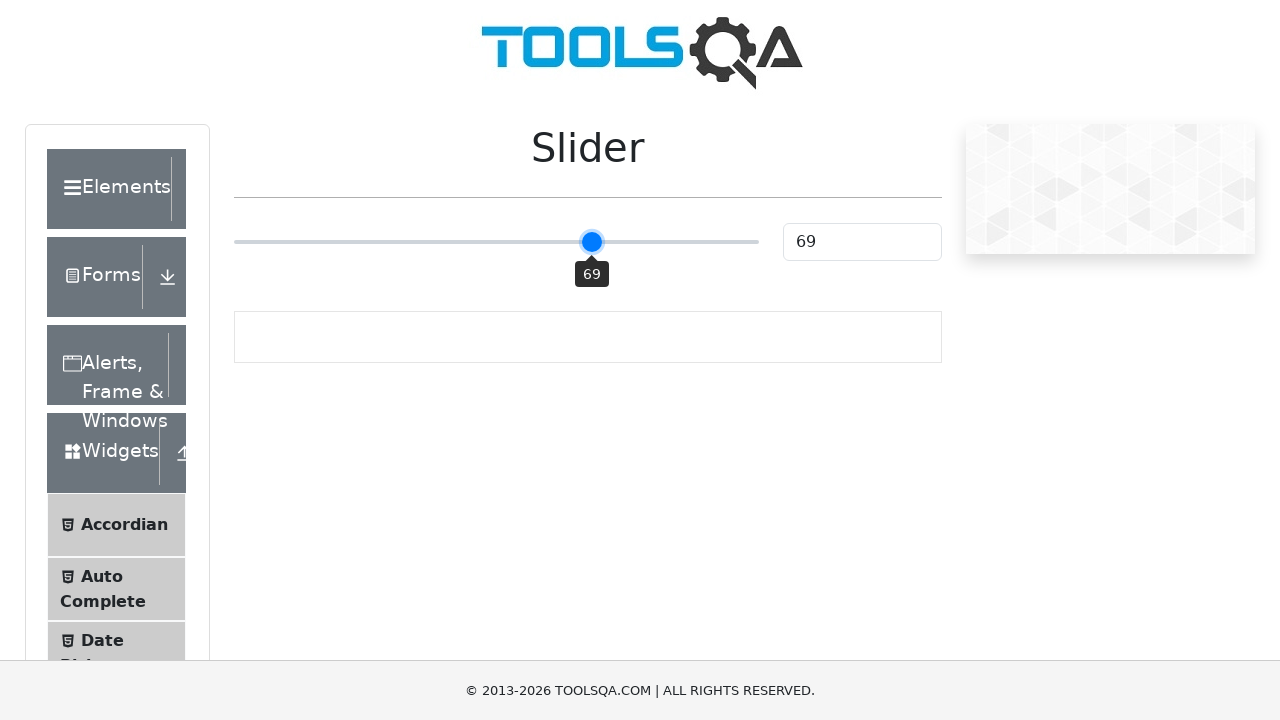

Pressed ArrowRight key to increase slider value
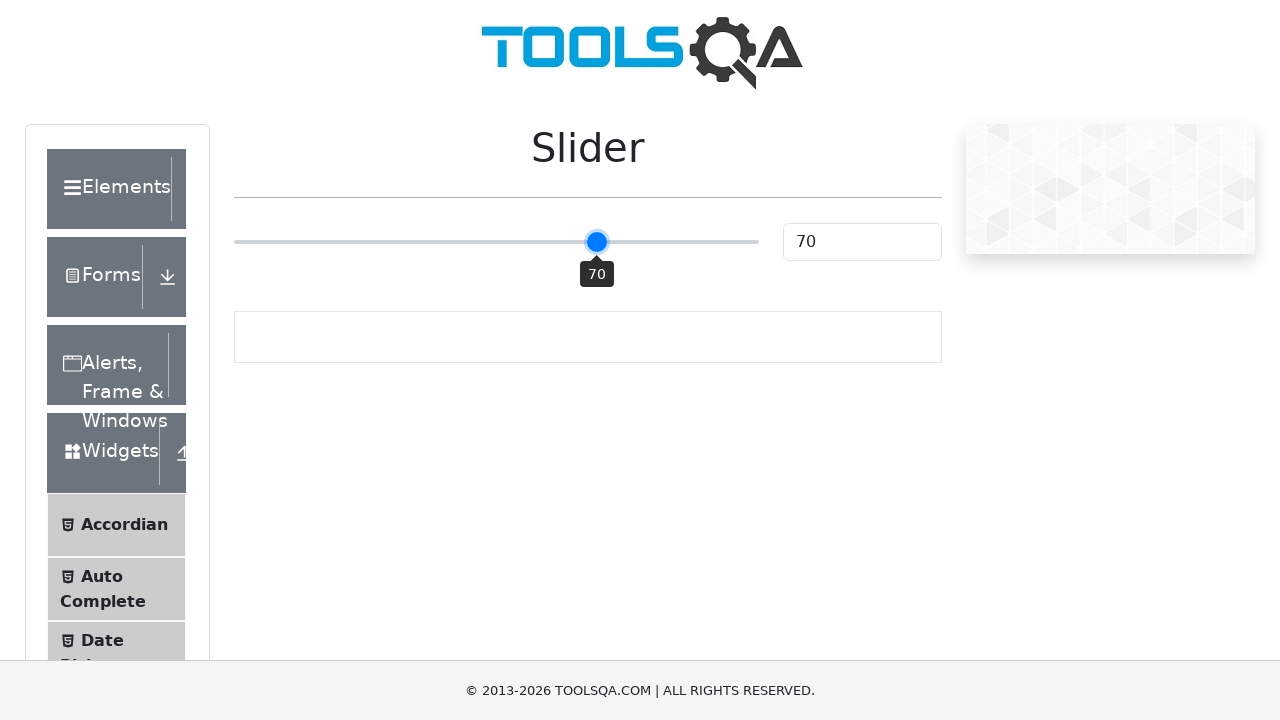

Pressed ArrowRight key to increase slider value
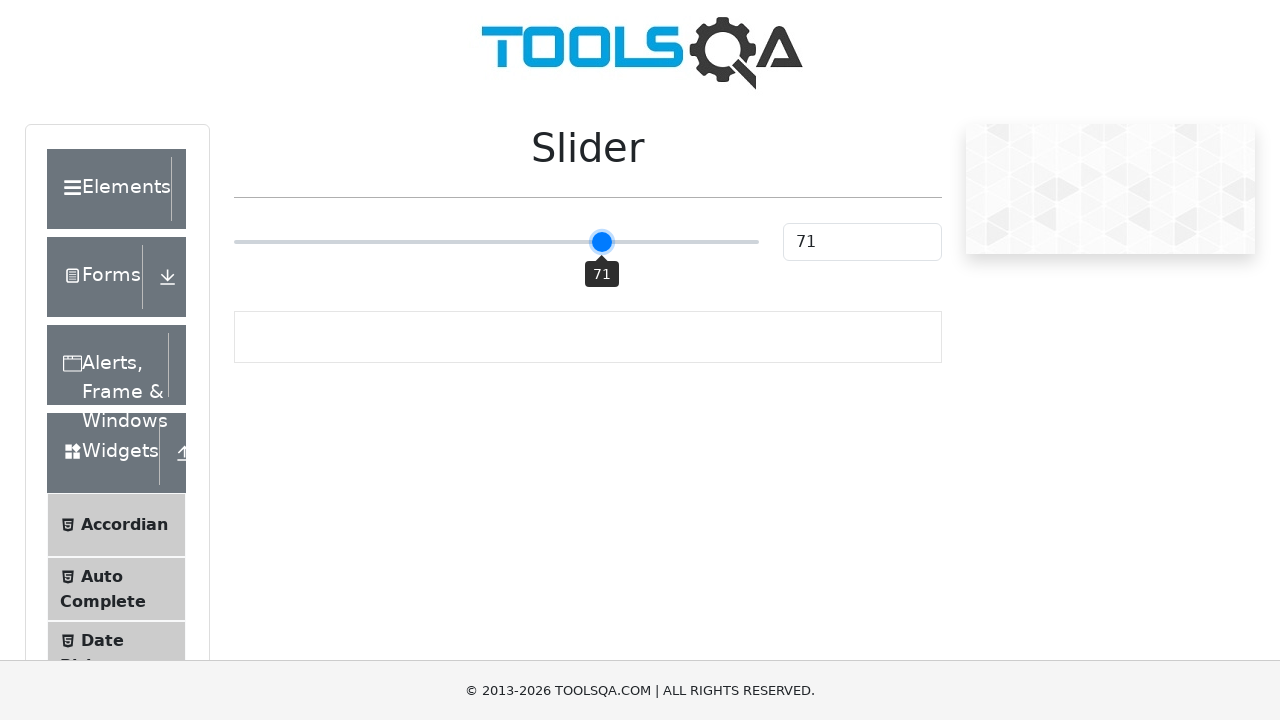

Pressed ArrowRight key to increase slider value
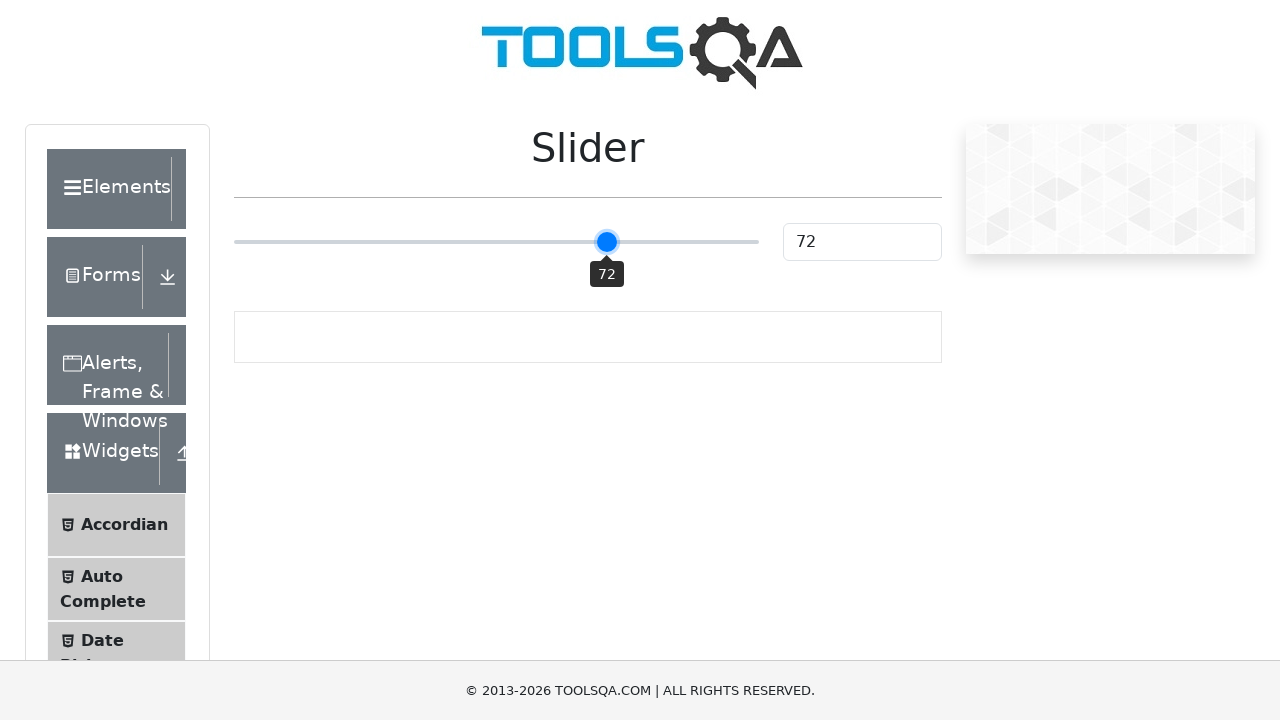

Pressed ArrowRight key to increase slider value
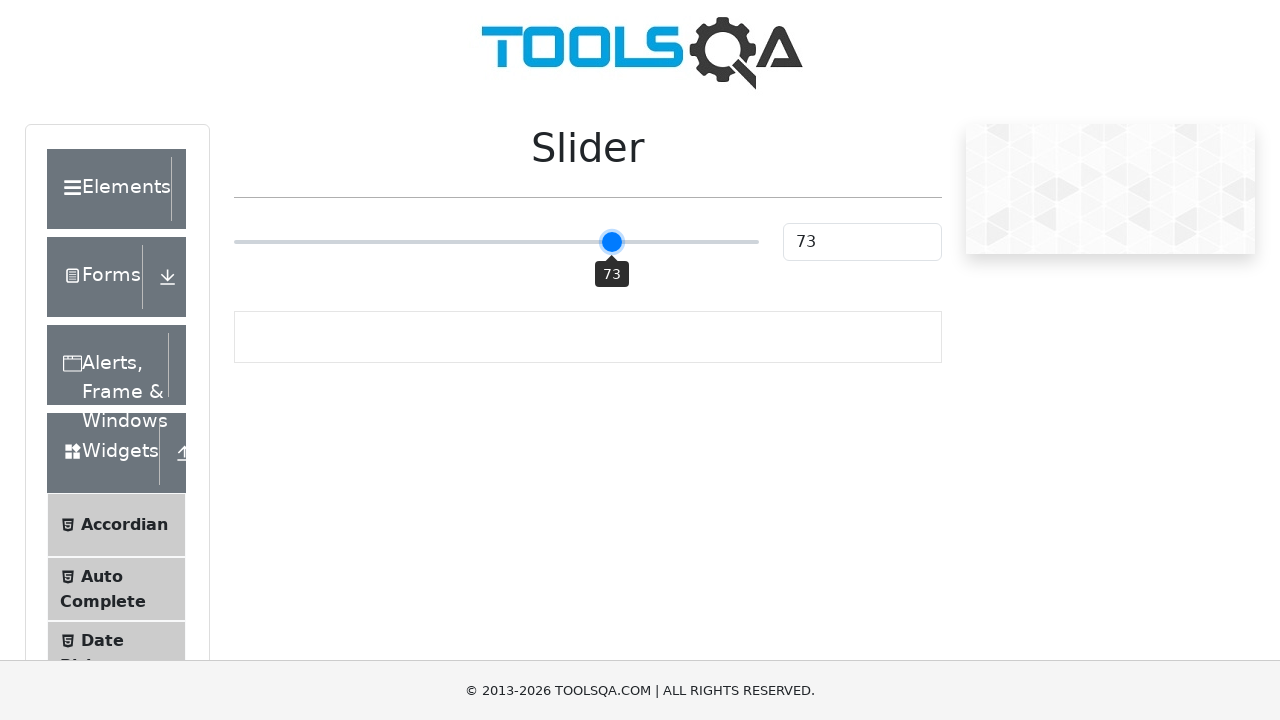

Pressed ArrowRight key to increase slider value
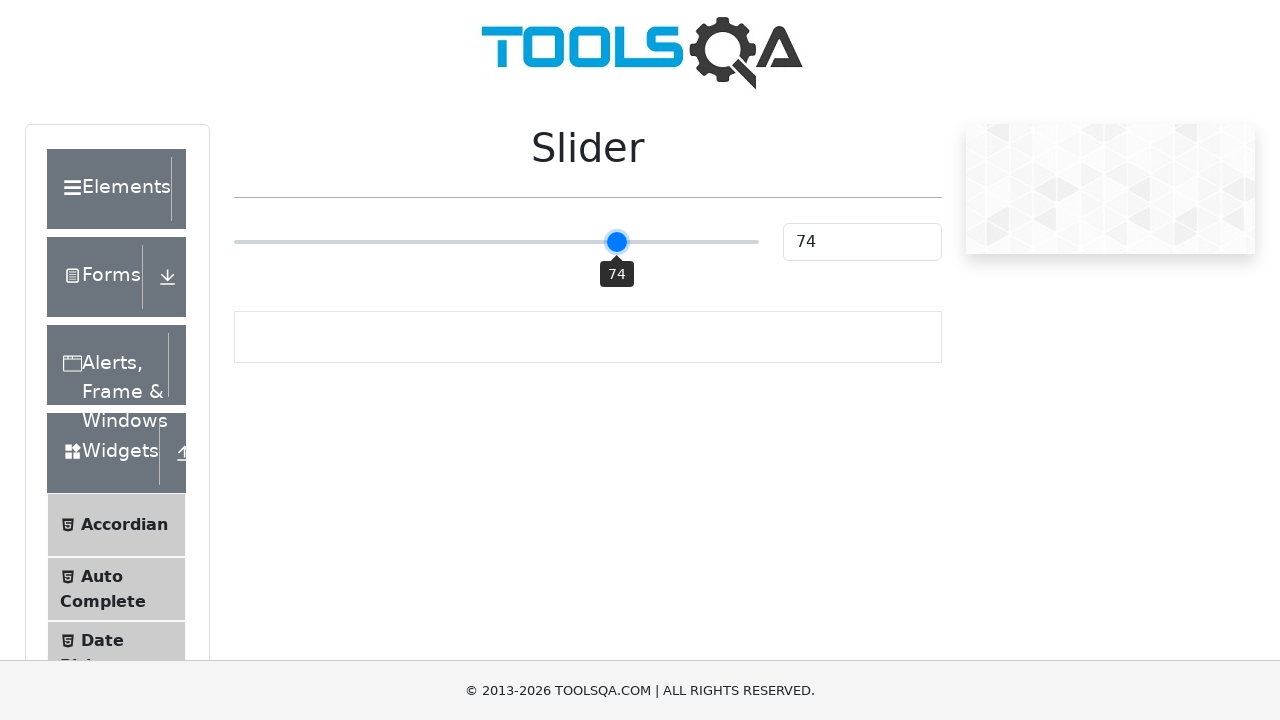

Pressed ArrowRight key to increase slider value
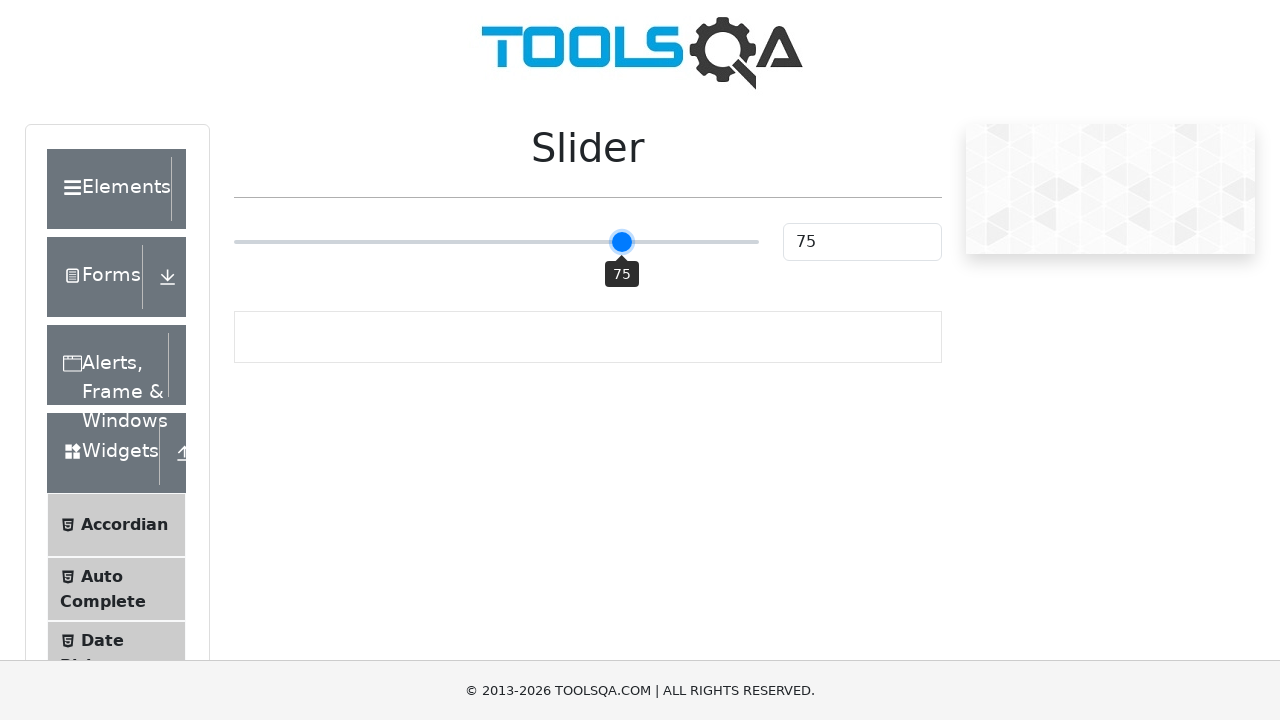

Pressed ArrowRight key to increase slider value
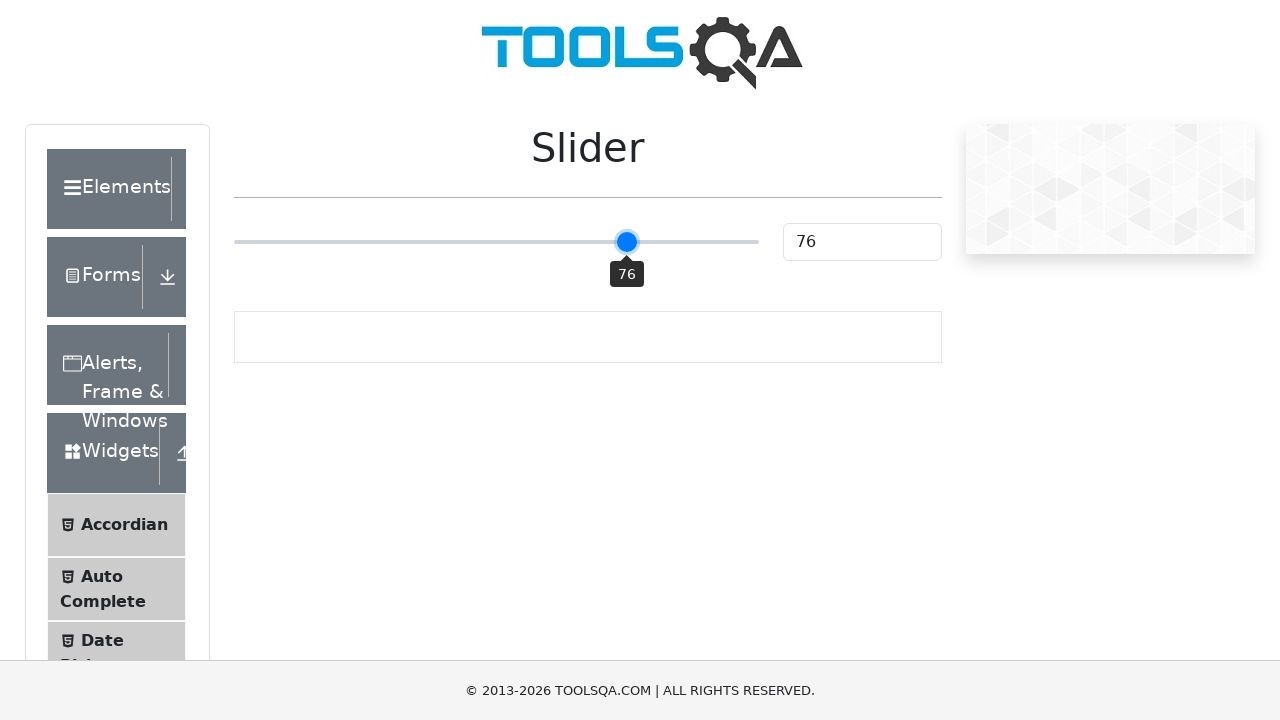

Pressed ArrowRight key to increase slider value
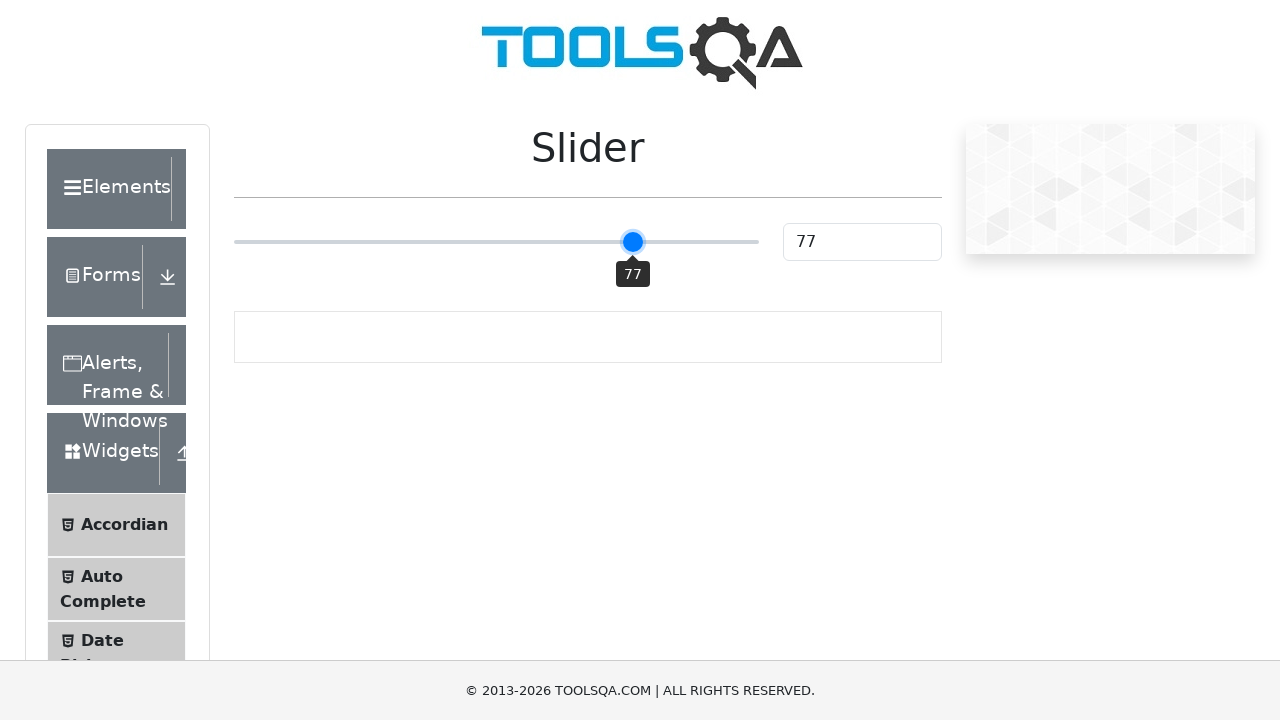

Pressed ArrowRight key to increase slider value
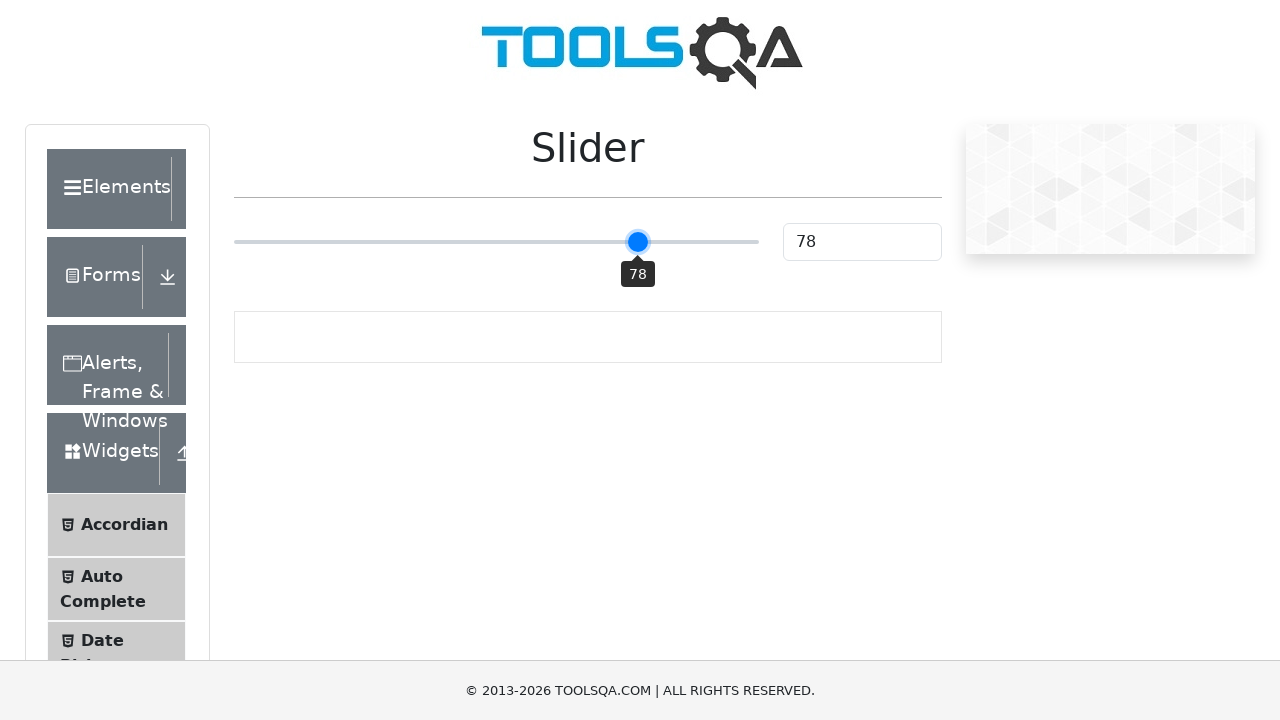

Pressed ArrowRight key to increase slider value
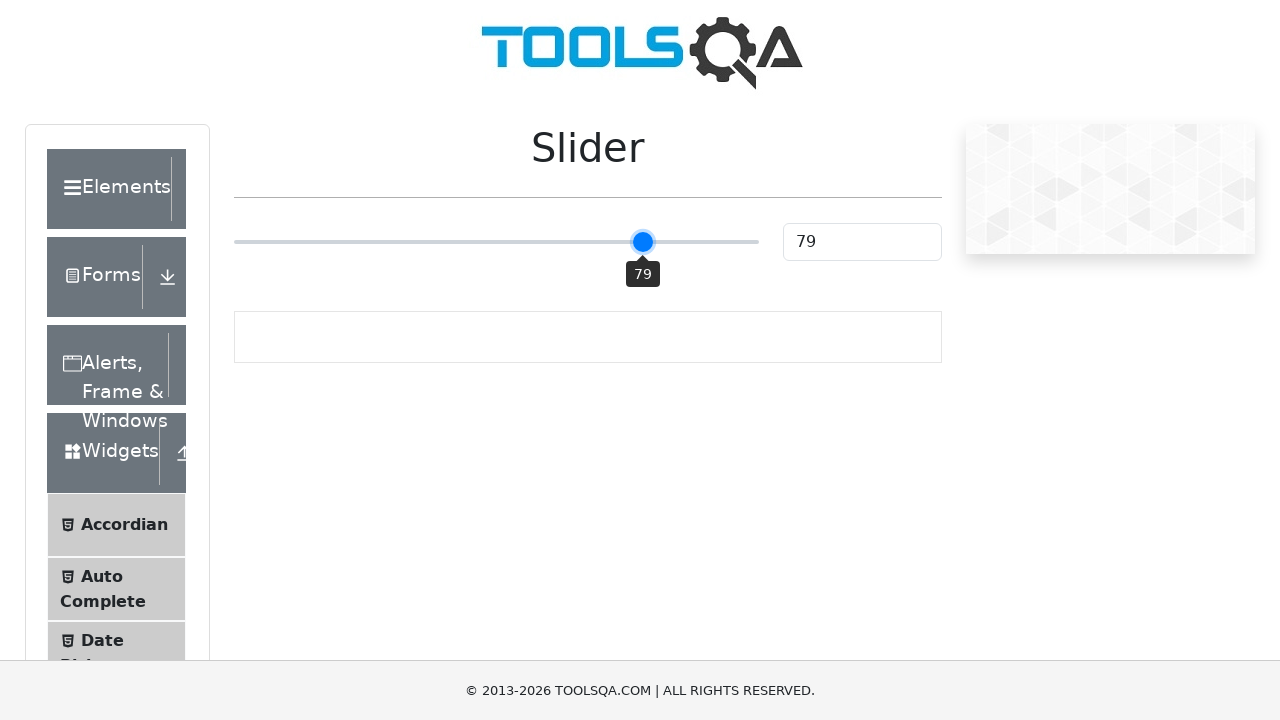

Pressed ArrowRight key to increase slider value
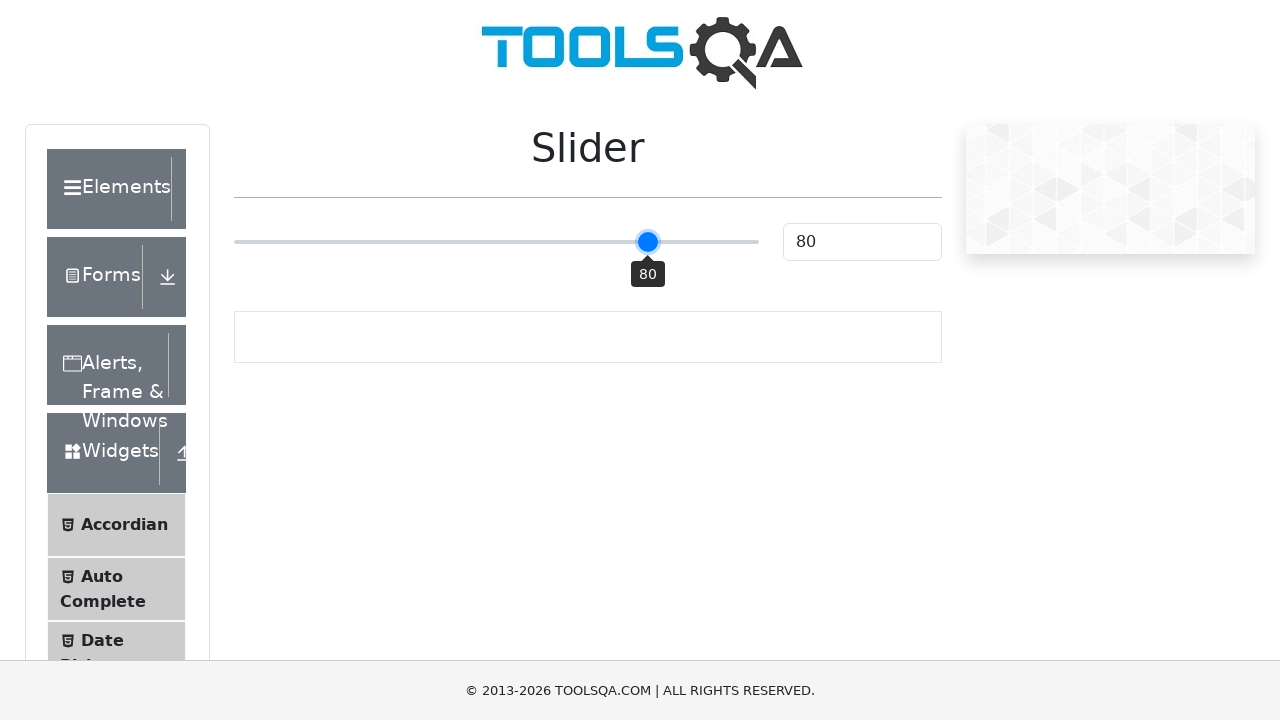

Waited 500ms for slider animation to complete
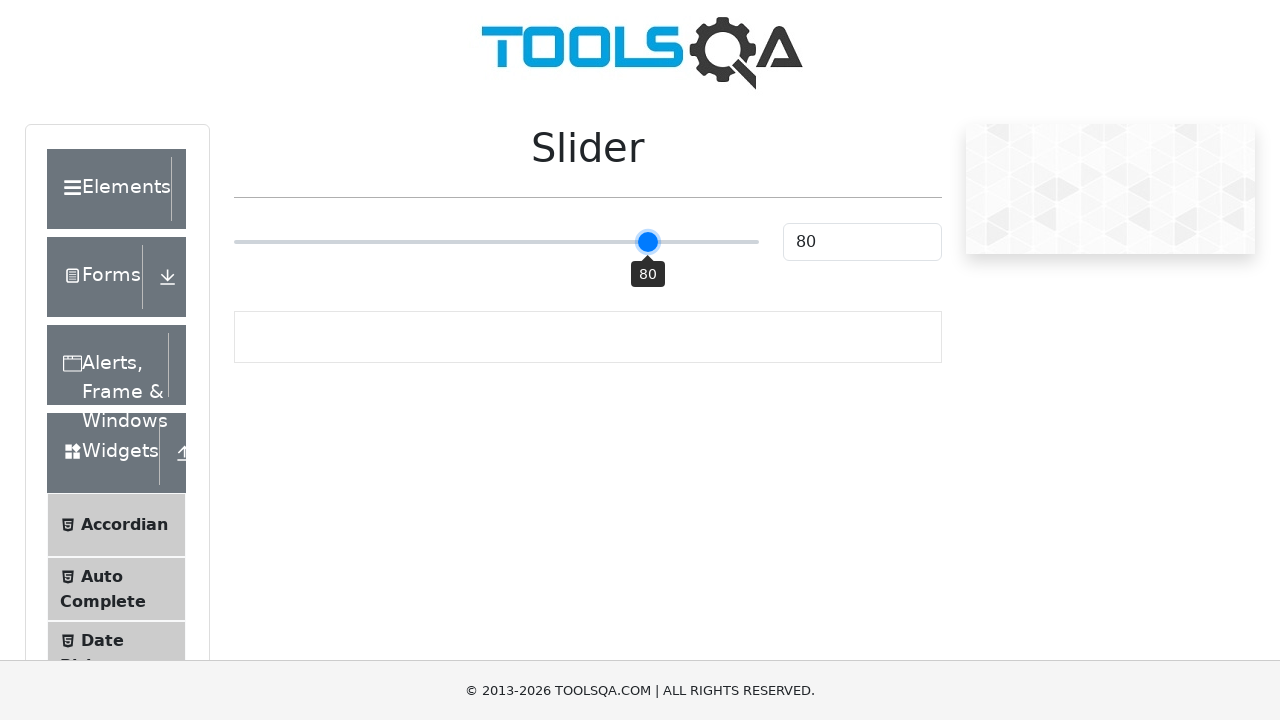

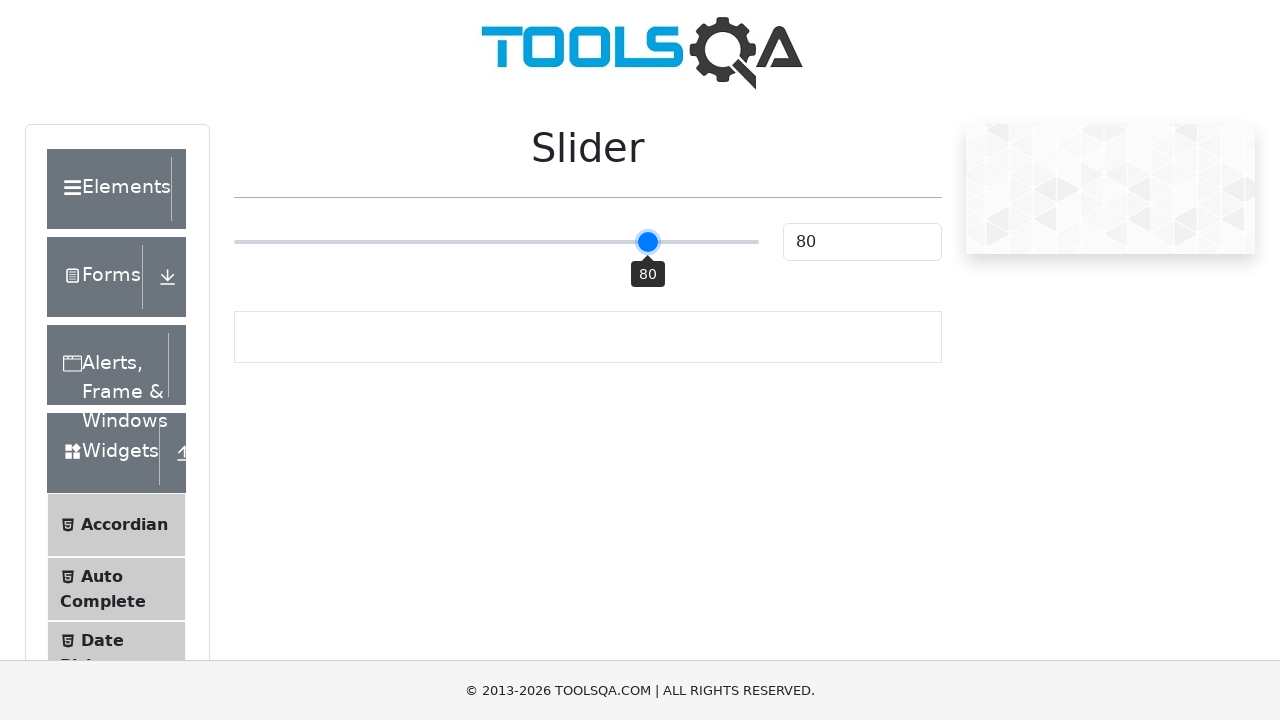